Tests multiple window handling using a more robust approach that finds the new window by comparing window handles

Starting URL: http://the-internet.herokuapp.com/windows

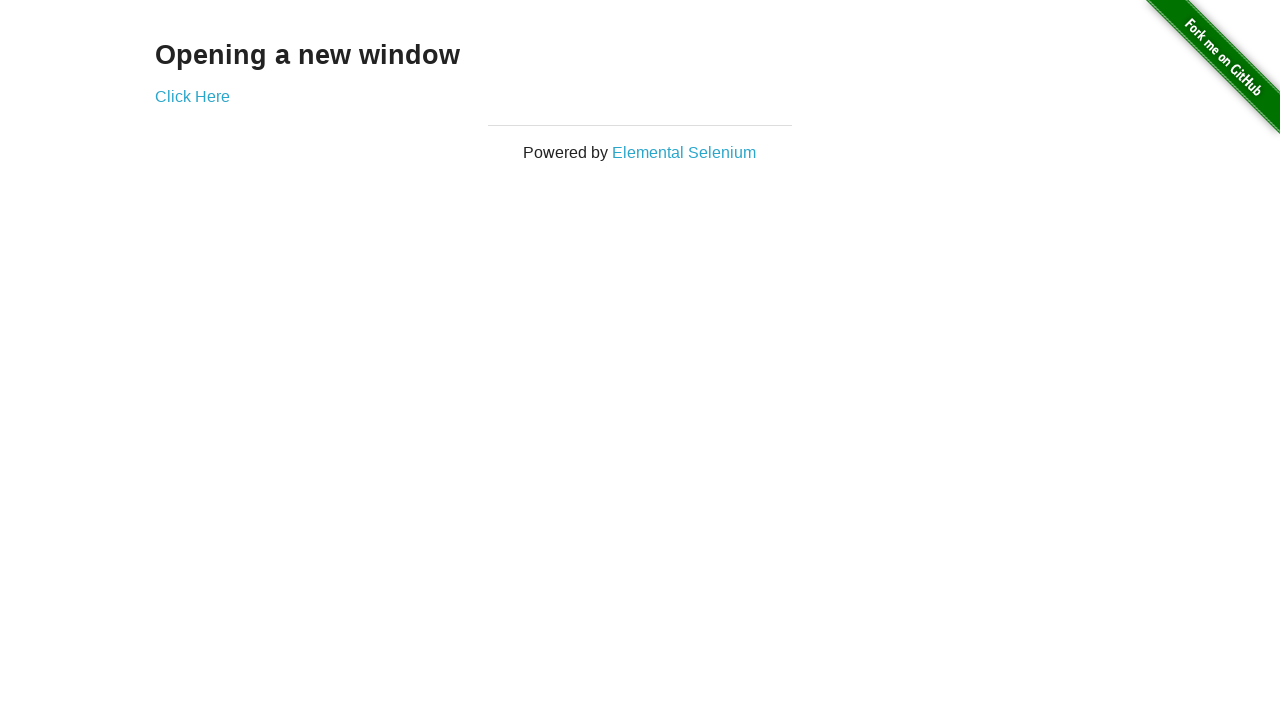

Clicked link to open new window at (192, 96) on .example a
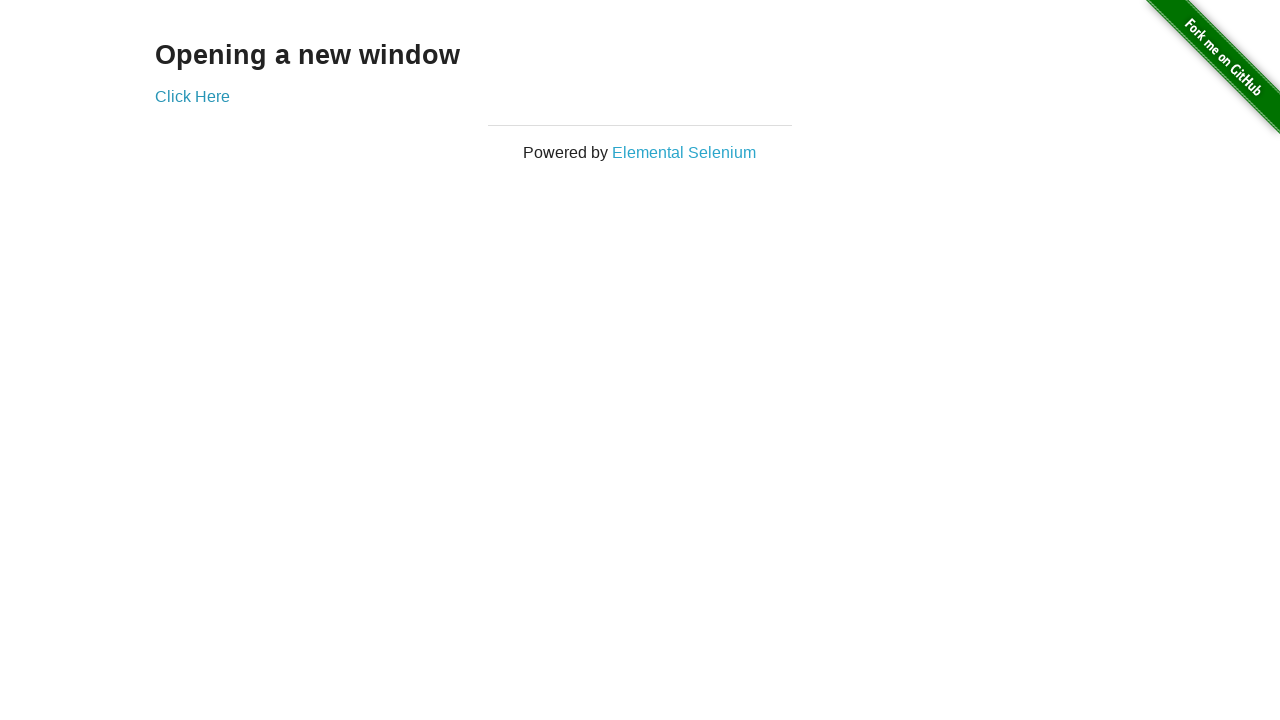

New window opened and captured
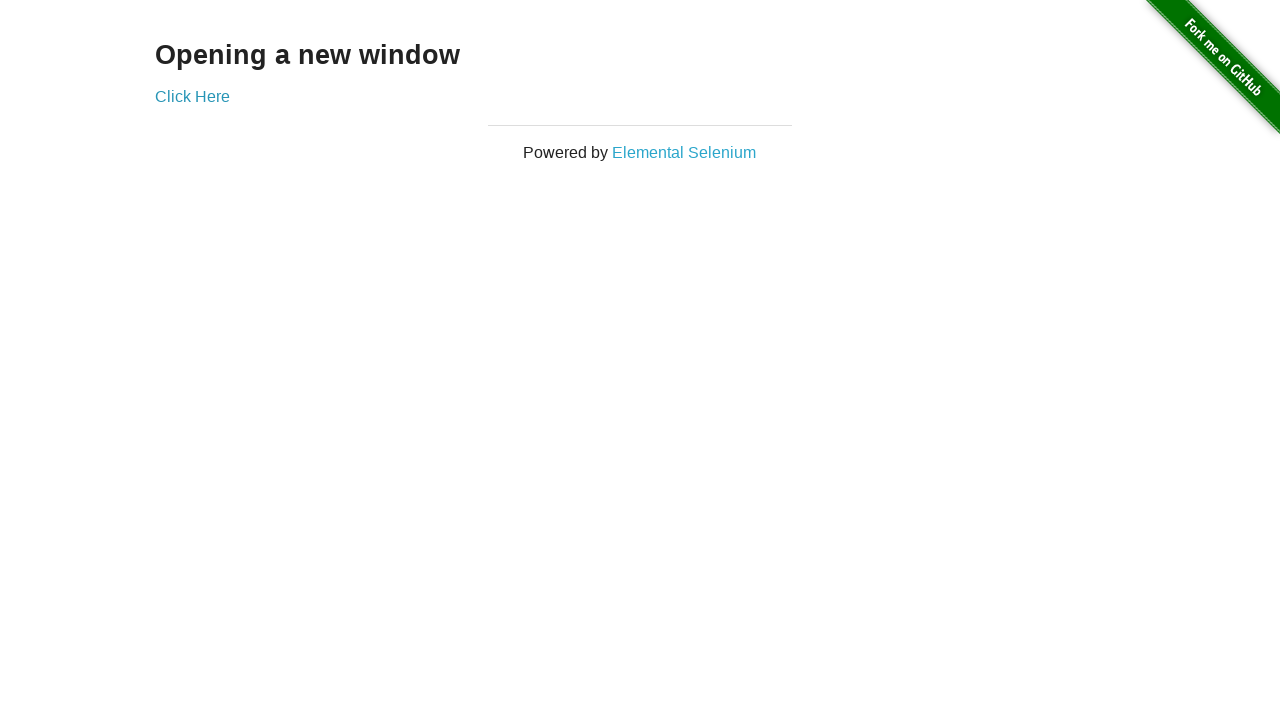

Brought original window to front
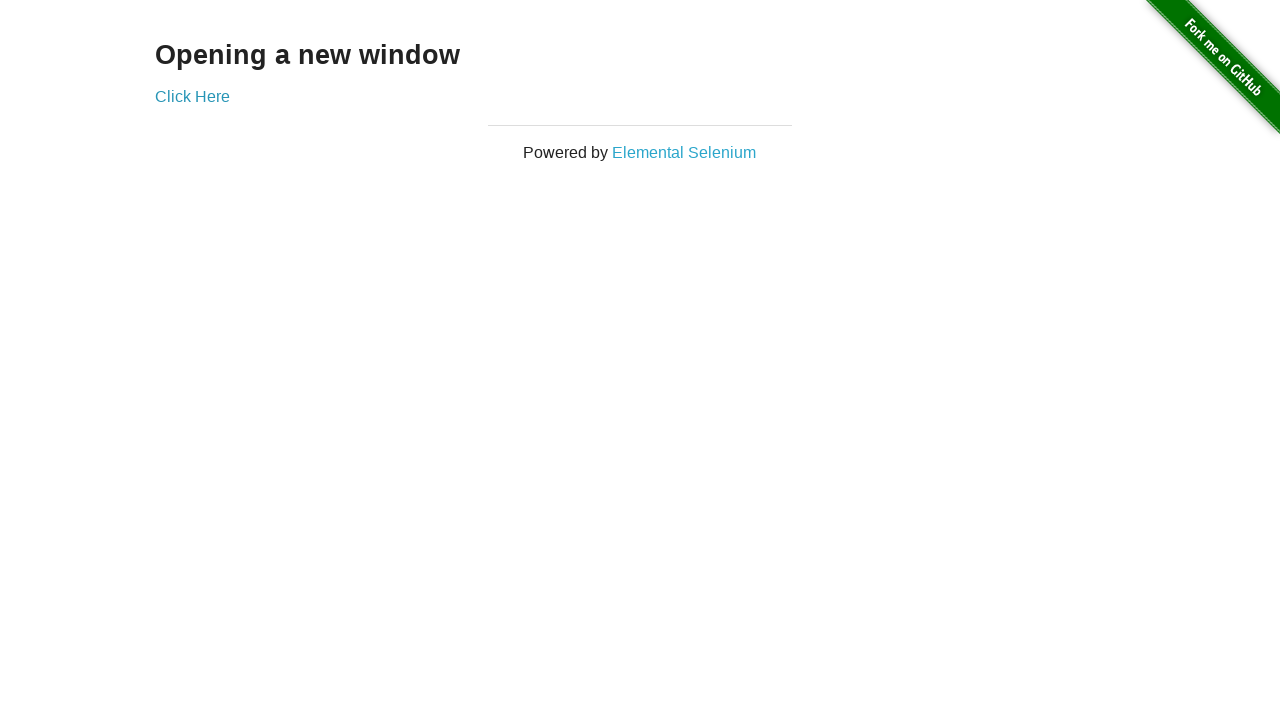

Verified original window title is not 'New Window'
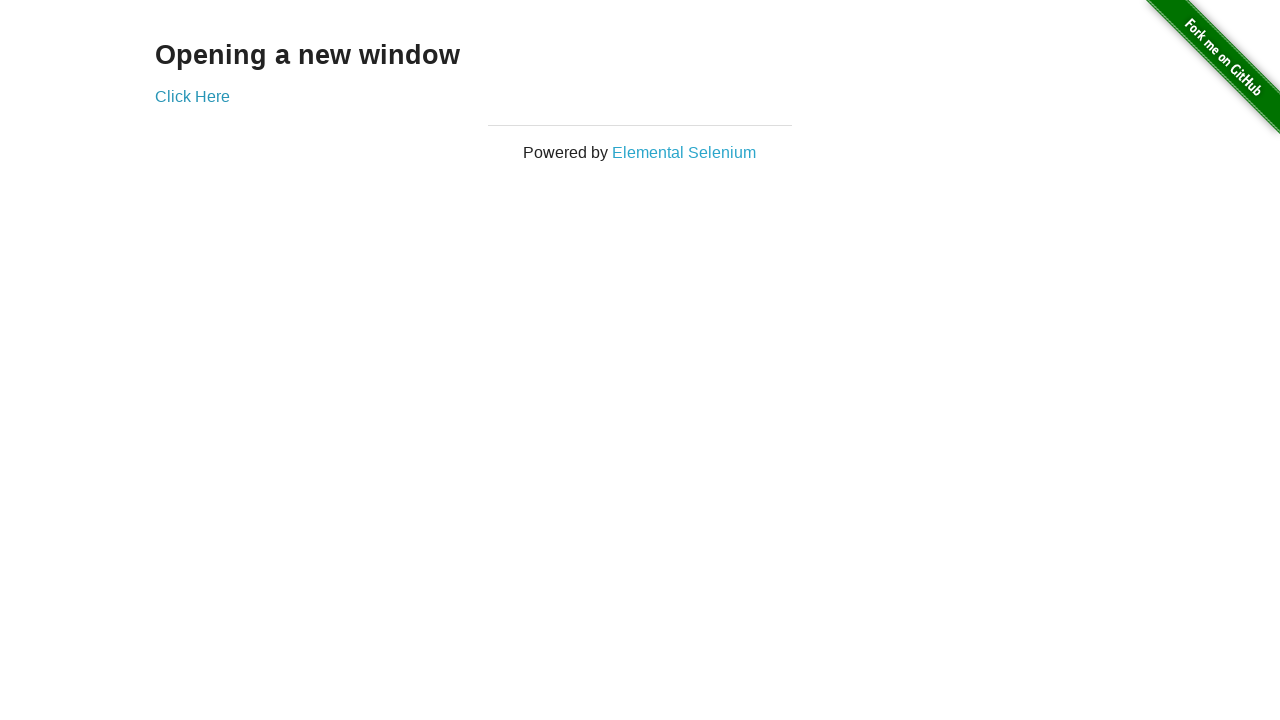

Brought new window to front
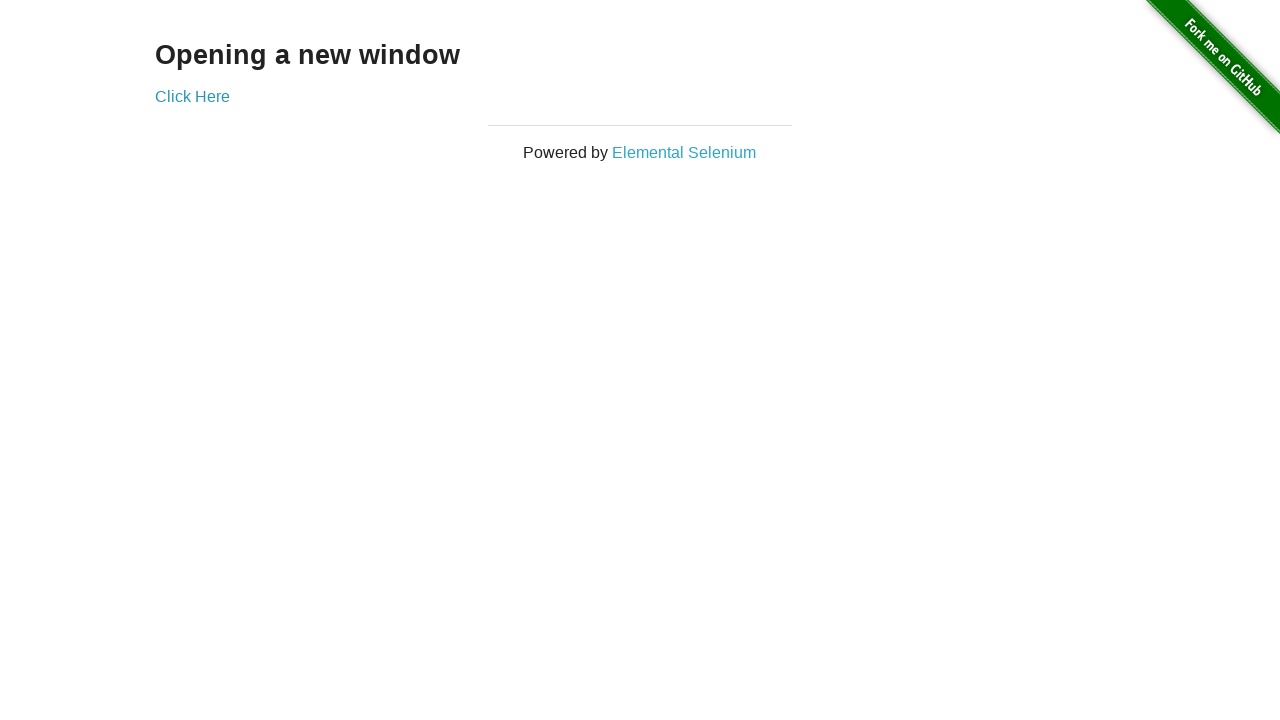

Verified new window title is 'New Window'
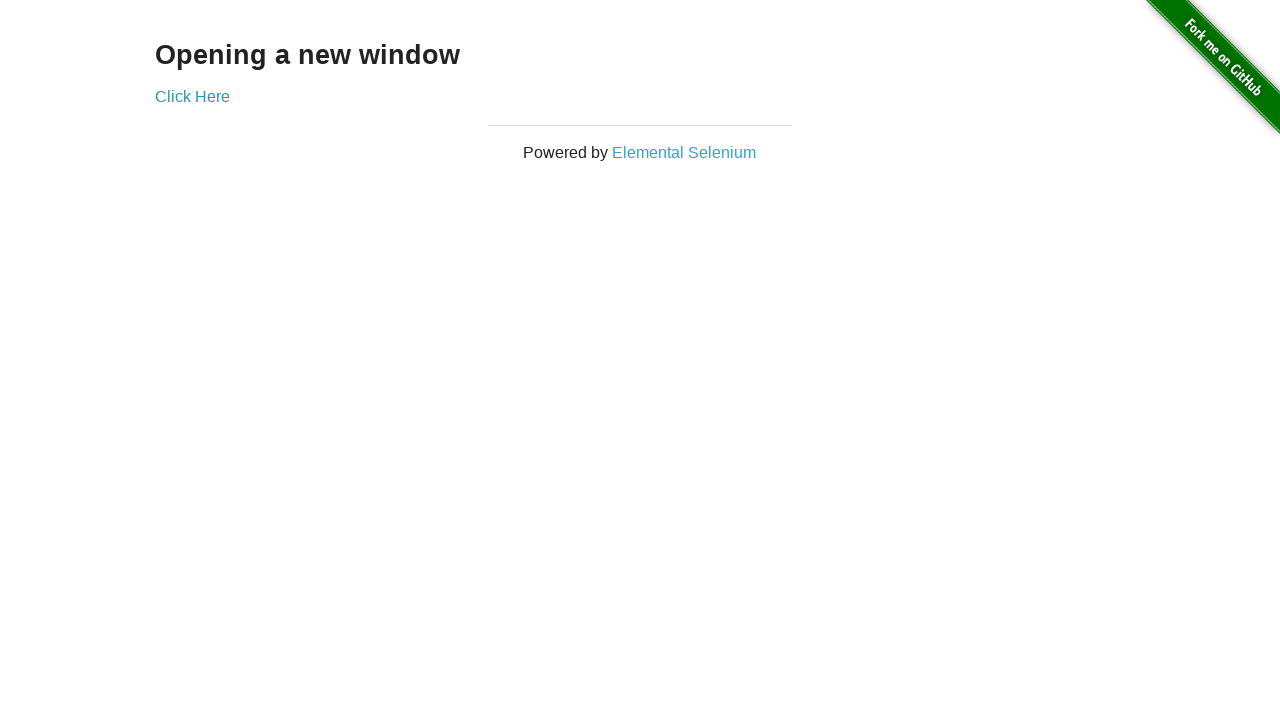

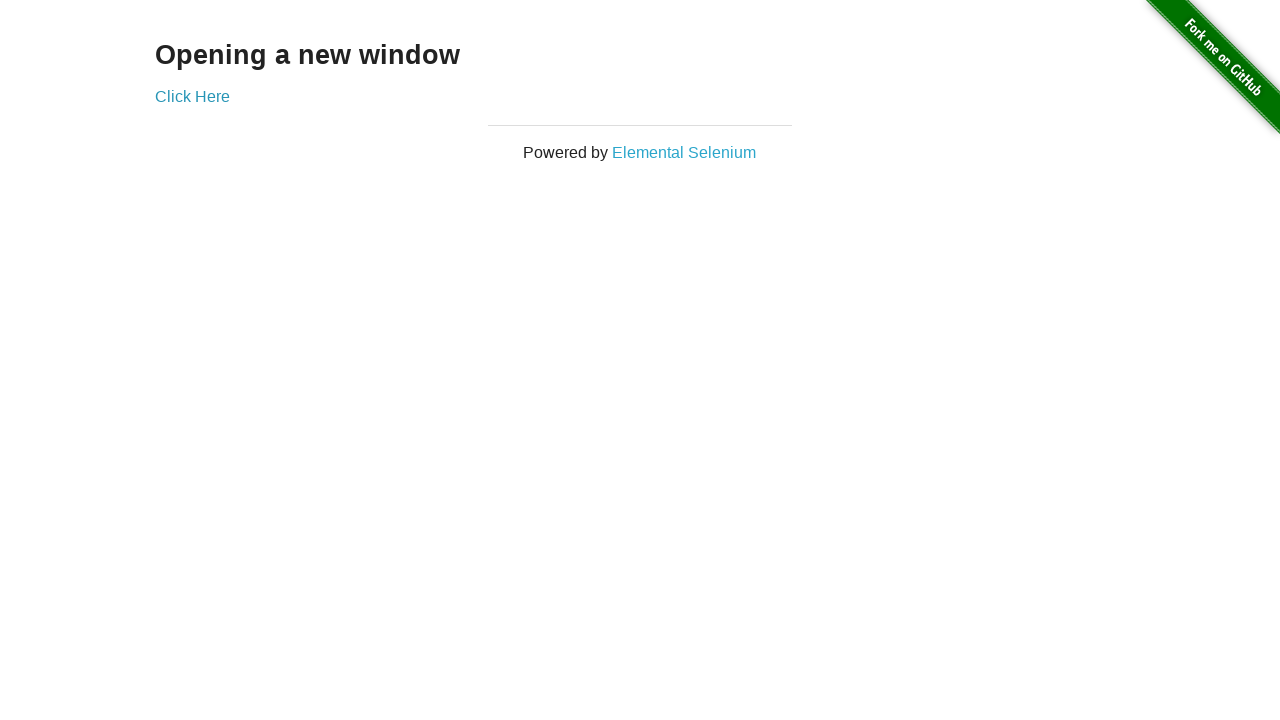